Navigates to the Dota 2 TI8 (The International 2018) match page for a specific date and clicks on a match element to view match details.

Starting URL: https://www.dota2.com.cn/international/2018/match?date=2018-08-16

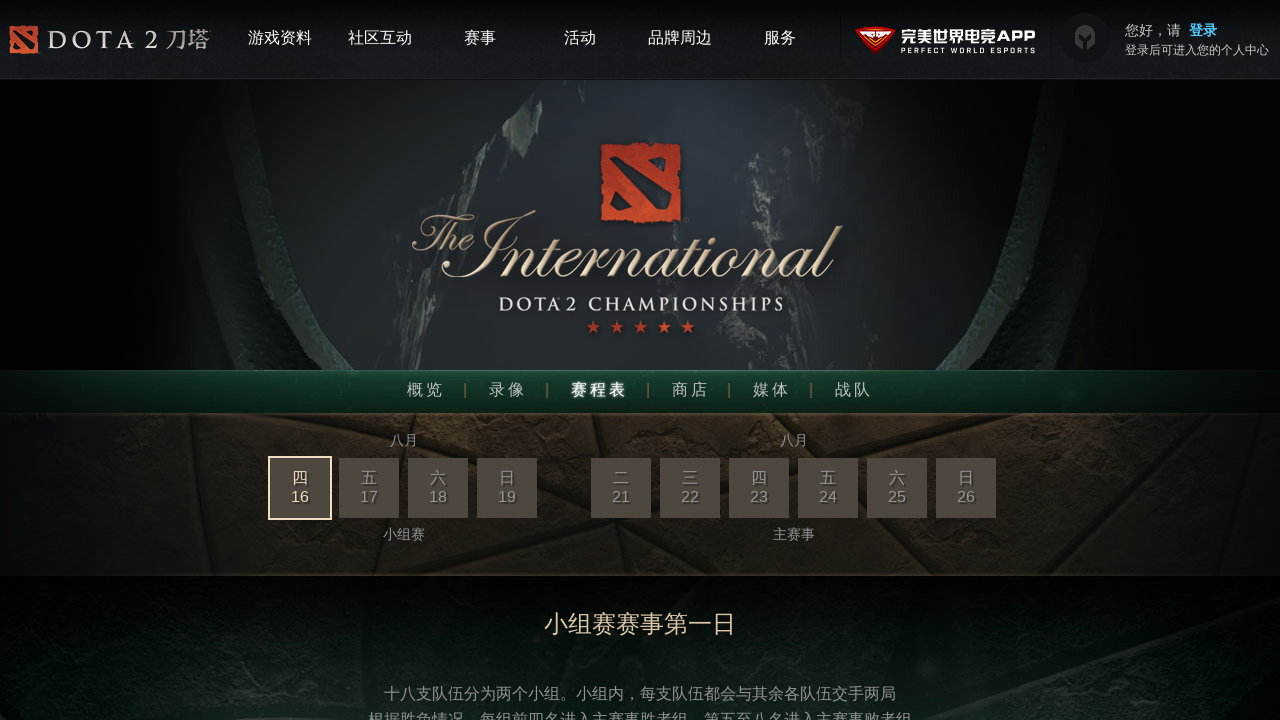

Navigated to Dota 2 TI8 match page for 2018-08-16
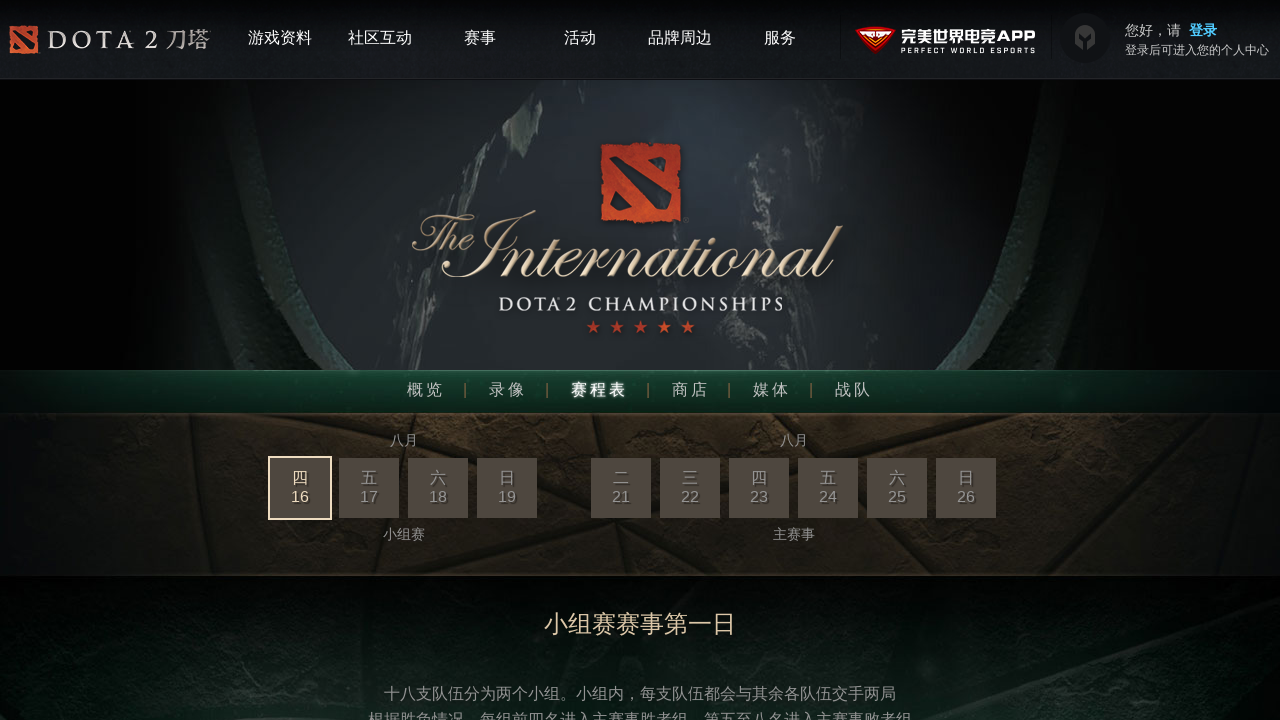

Clicked on the first match element to view match details at (593, 360) on xpath=/html/body/div[2]/div[3]/div[2]/div[2]/a[1]
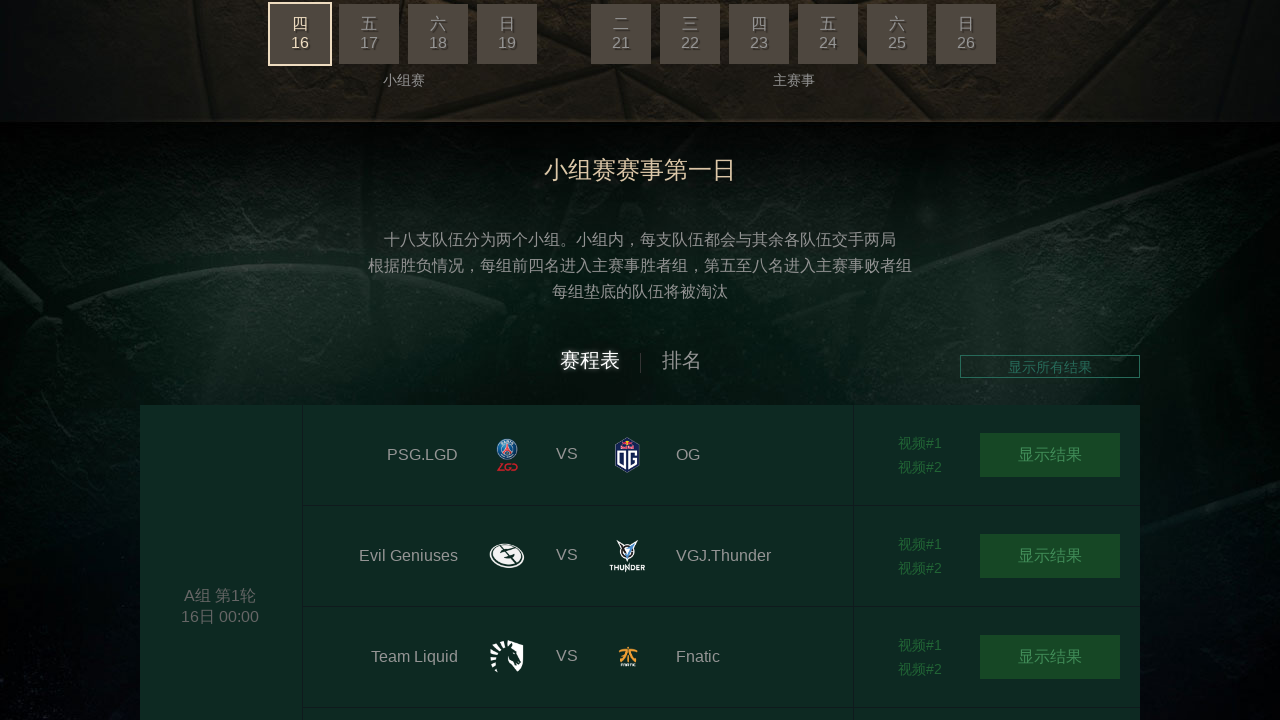

Match details loaded successfully
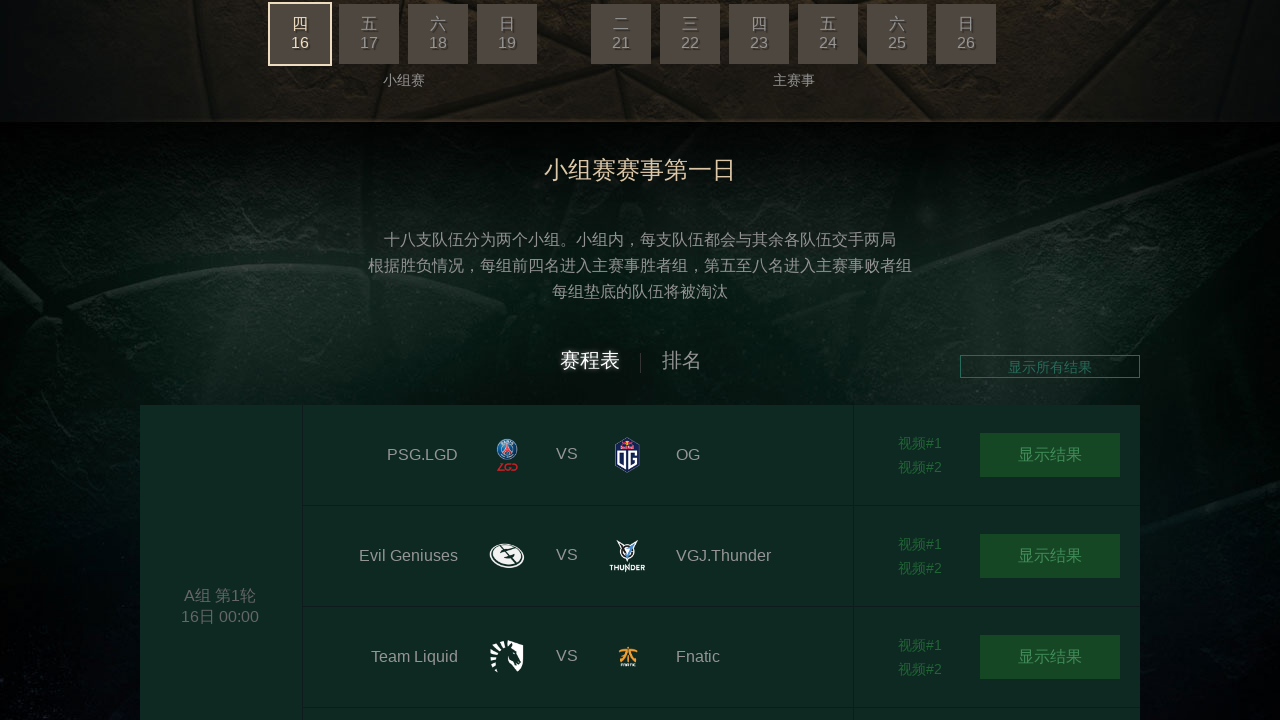

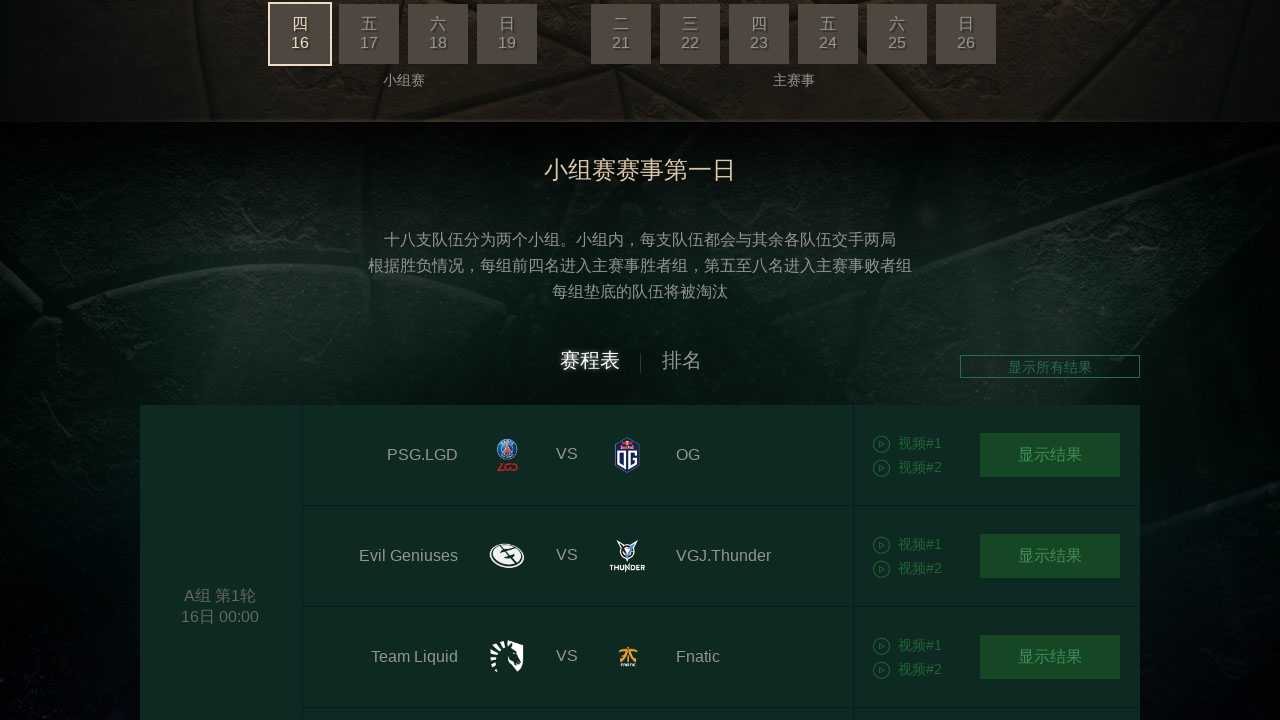